Tests checkbox selection and dropdown selection on the Herokuapp test site by clicking a checkbox and selecting an option from a dropdown menu.

Starting URL: http://the-internet.herokuapp.com/checkboxes

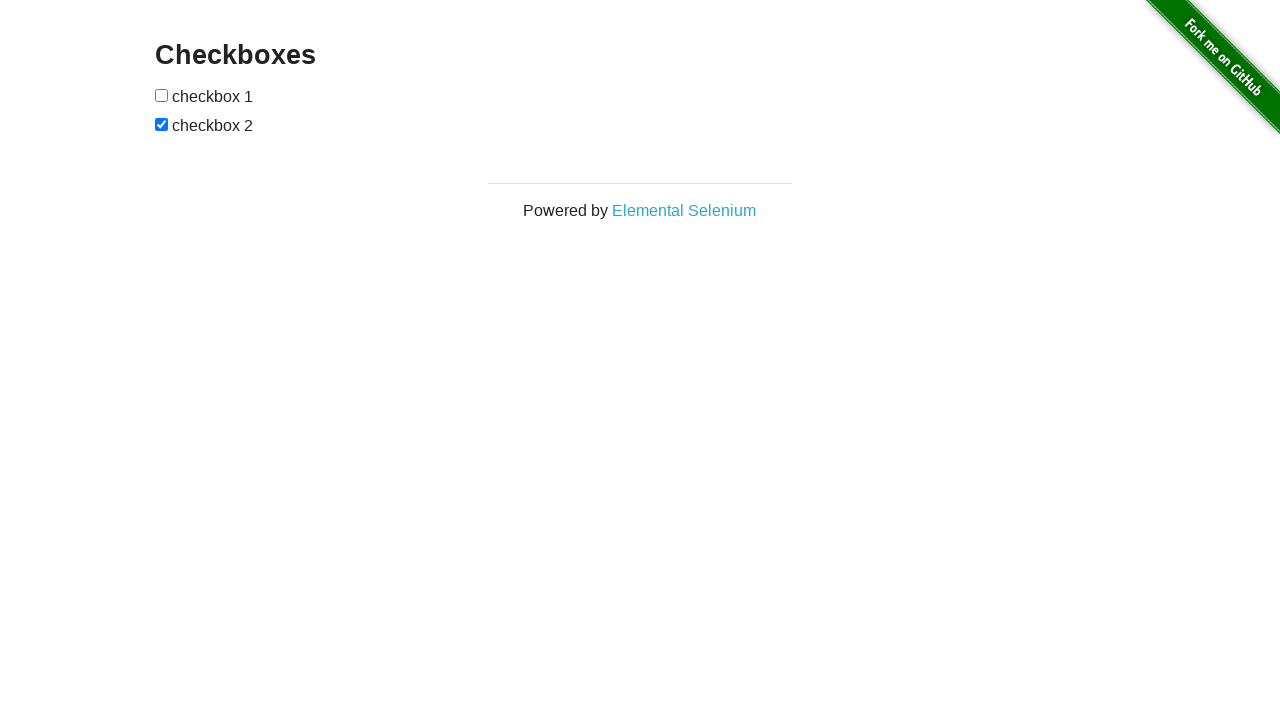

Waited for checkboxes to be visible
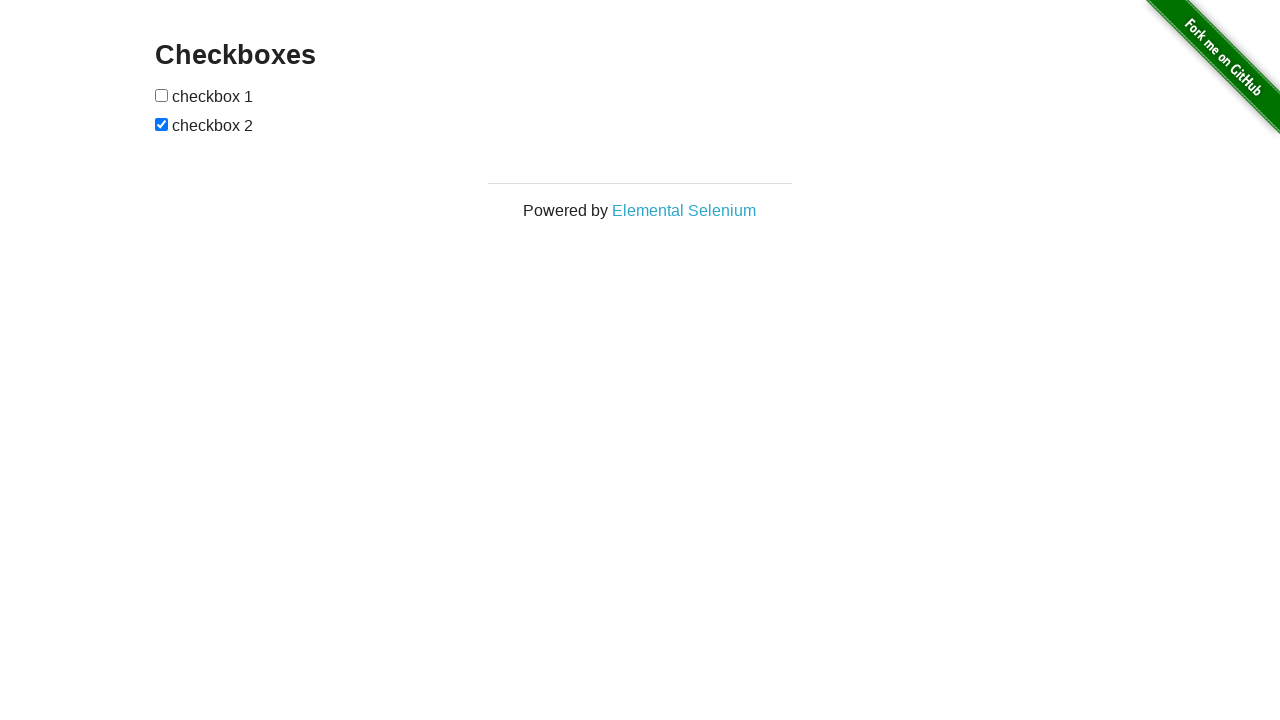

Clicked the first checkbox to select it at (162, 95) on input[type='checkbox'] >> nth=0
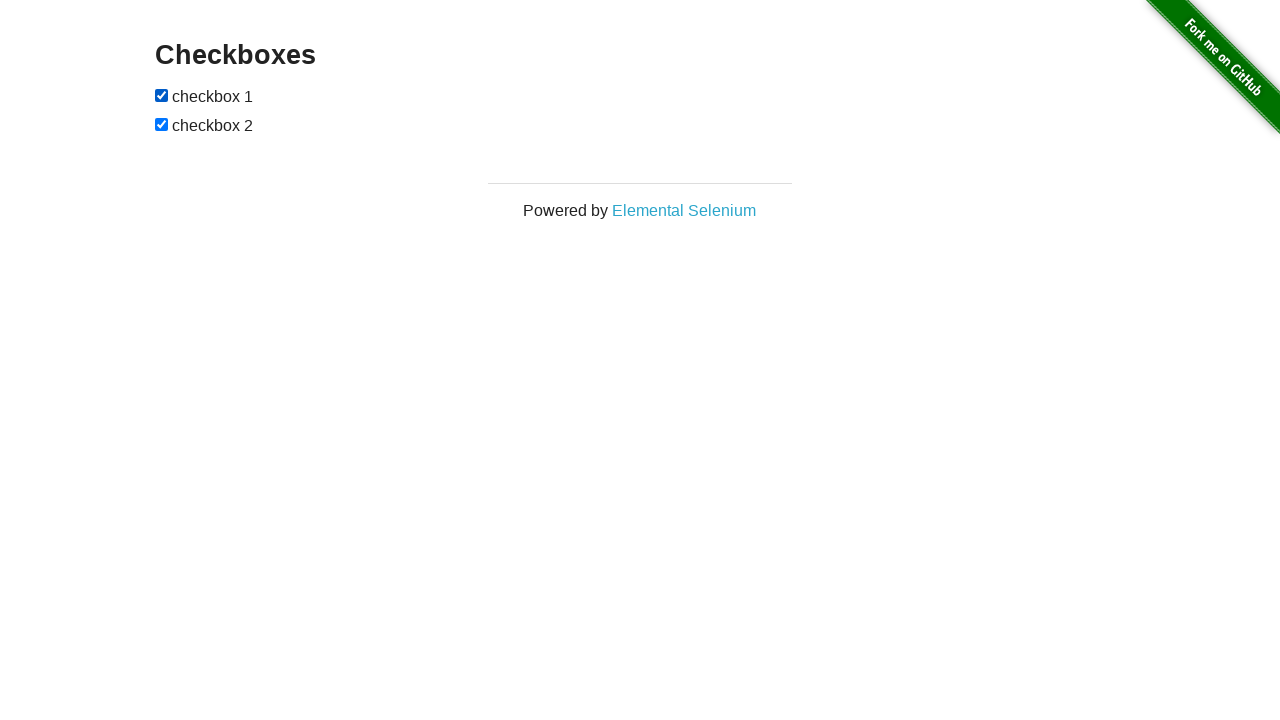

Verified that the first checkbox is checked
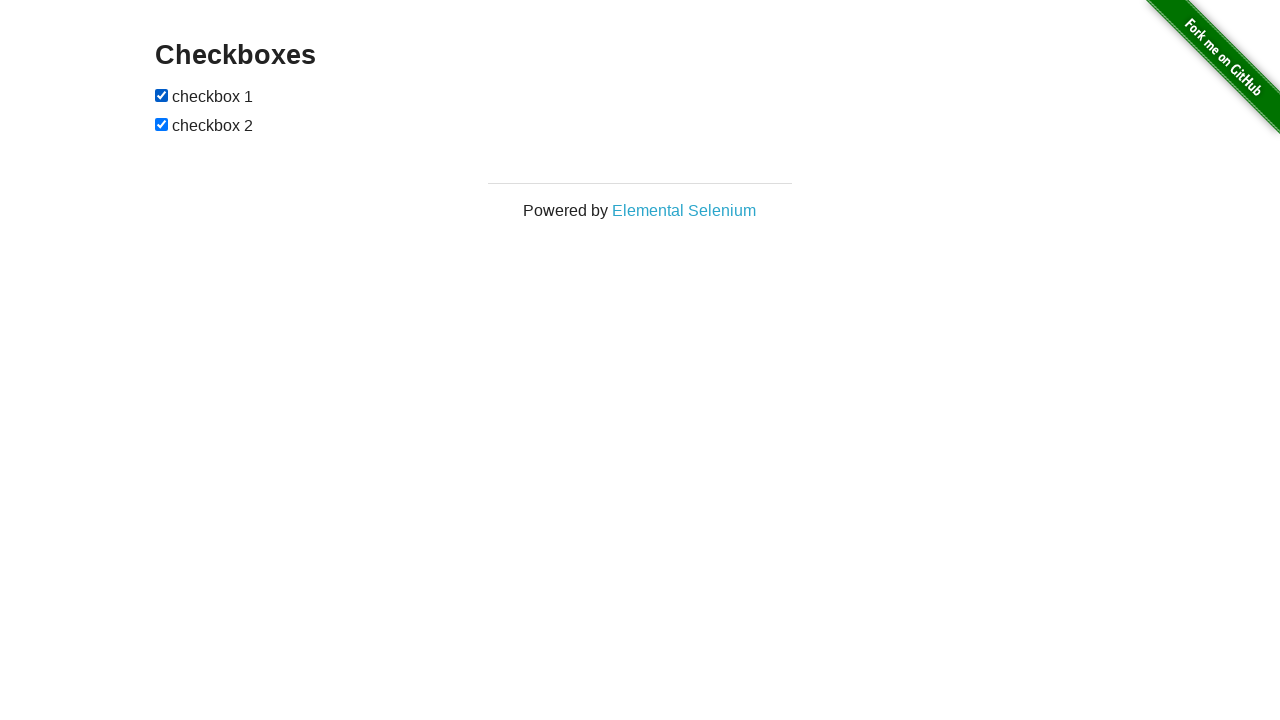

Navigated to dropdown page at http://the-internet.herokuapp.com/dropdown
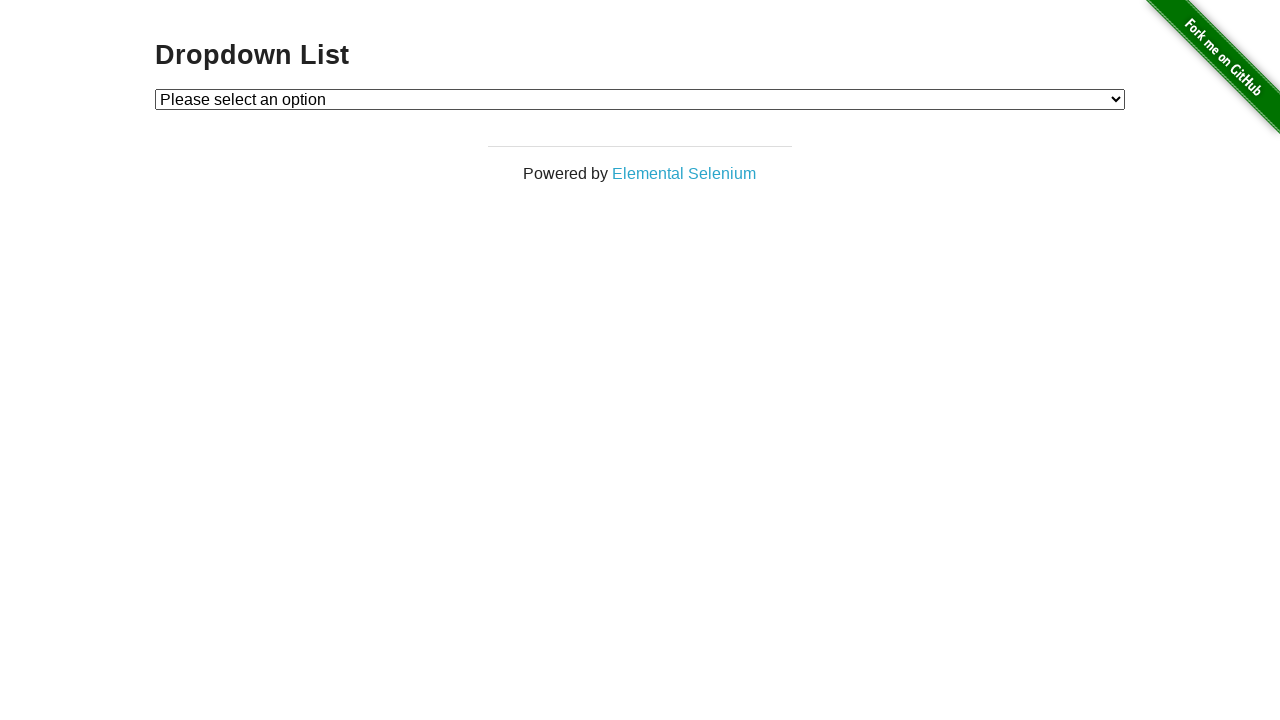

Waited for dropdown to be visible
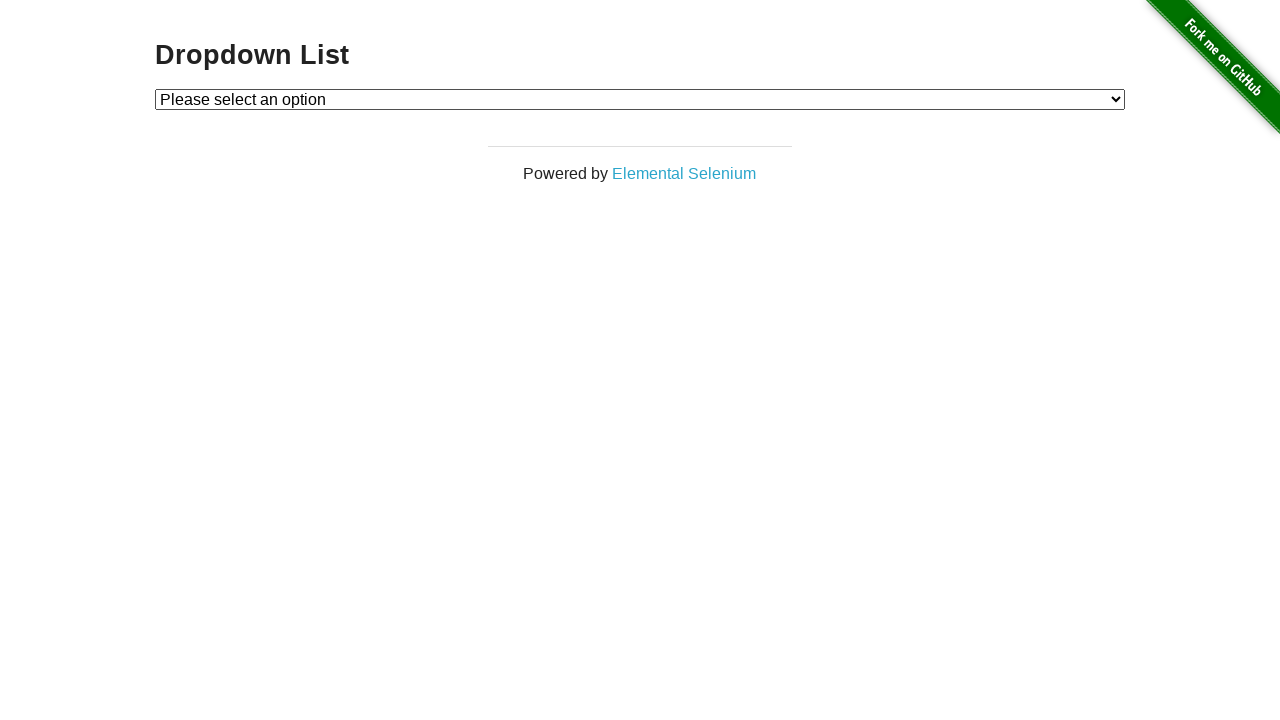

Selected option 1 from the dropdown menu on #dropdown
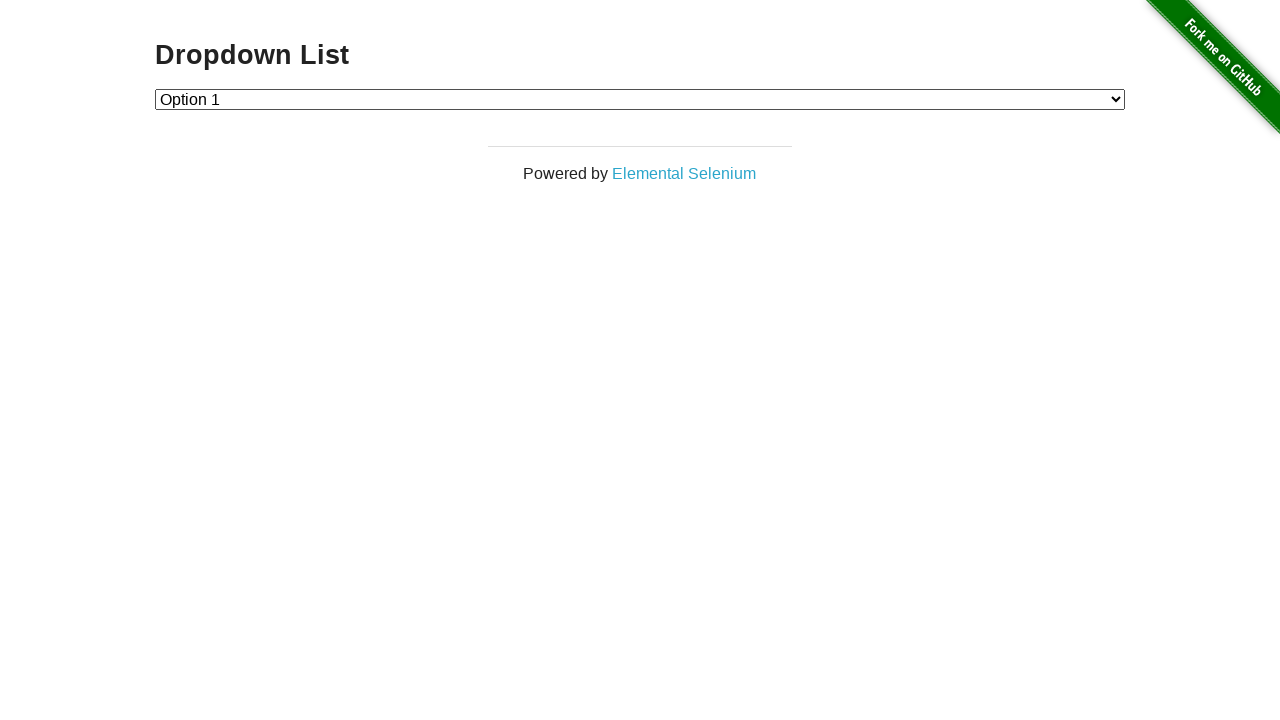

Verified that option 1 is selected in the dropdown
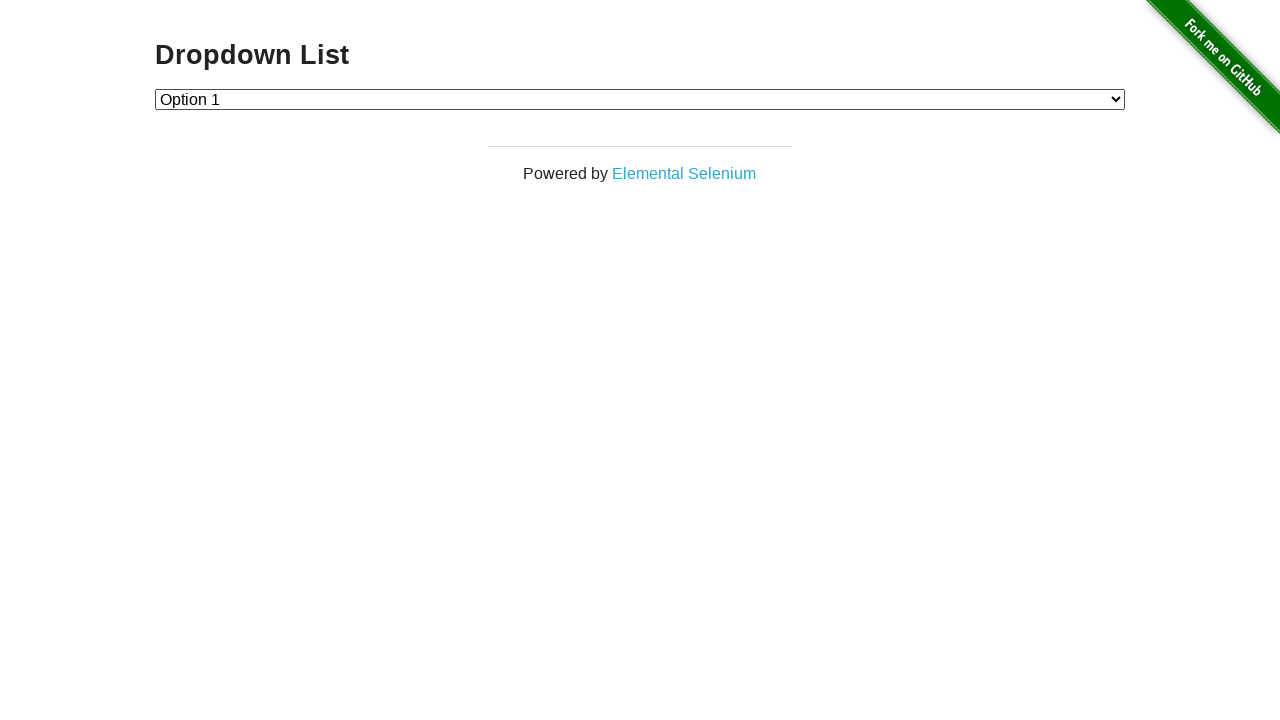

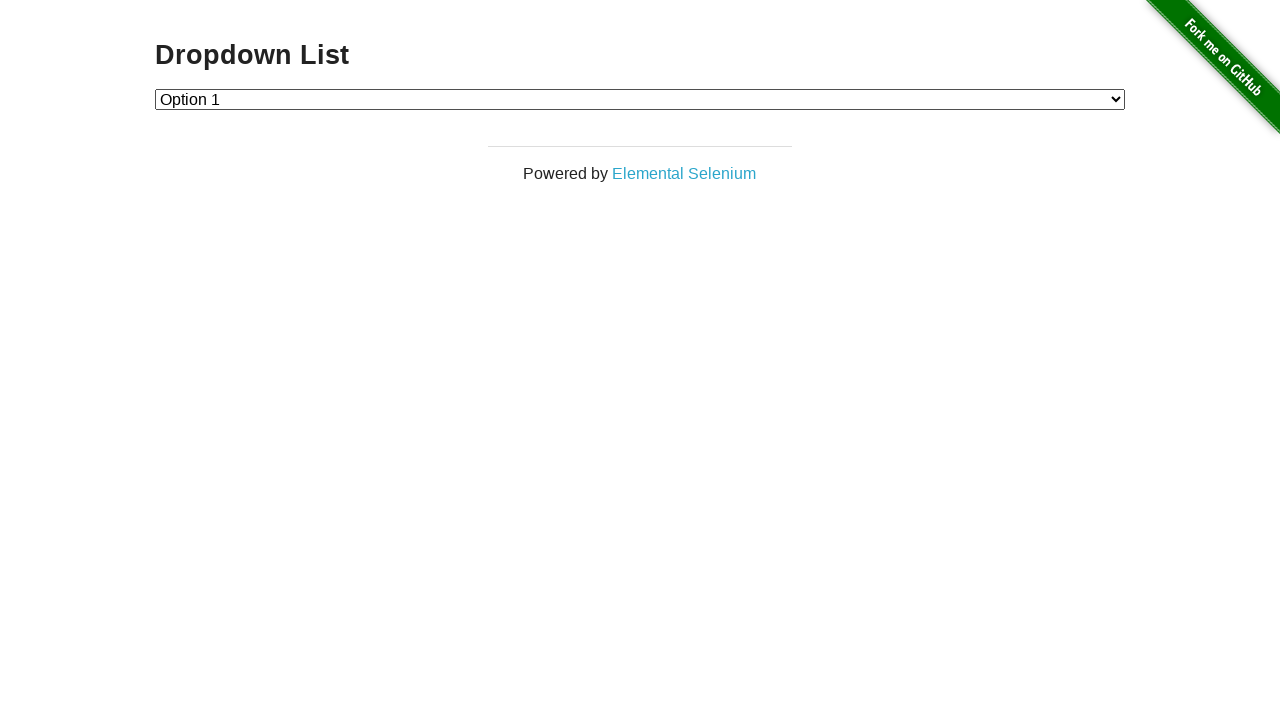